Tests that a todo item is removed if edited to an empty string

Starting URL: https://demo.playwright.dev/todomvc

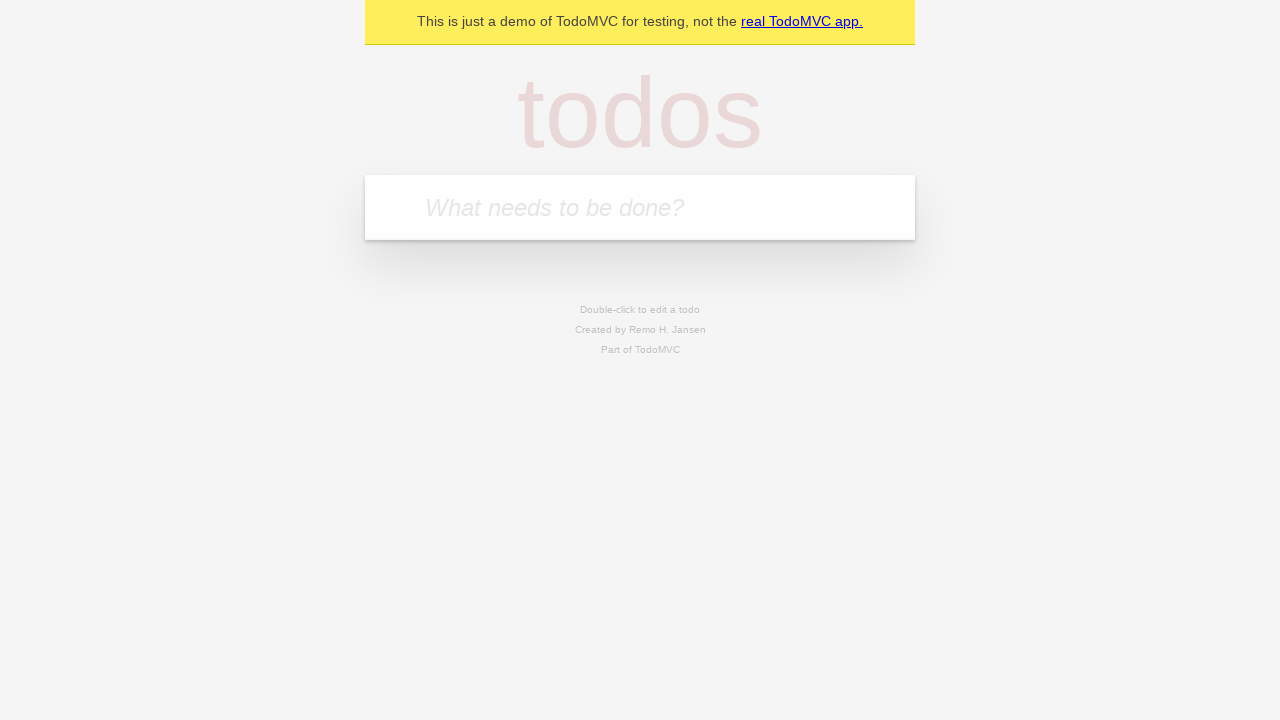

Filled todo input with 'buy some cheese' on internal:attr=[placeholder="What needs to be done?"i]
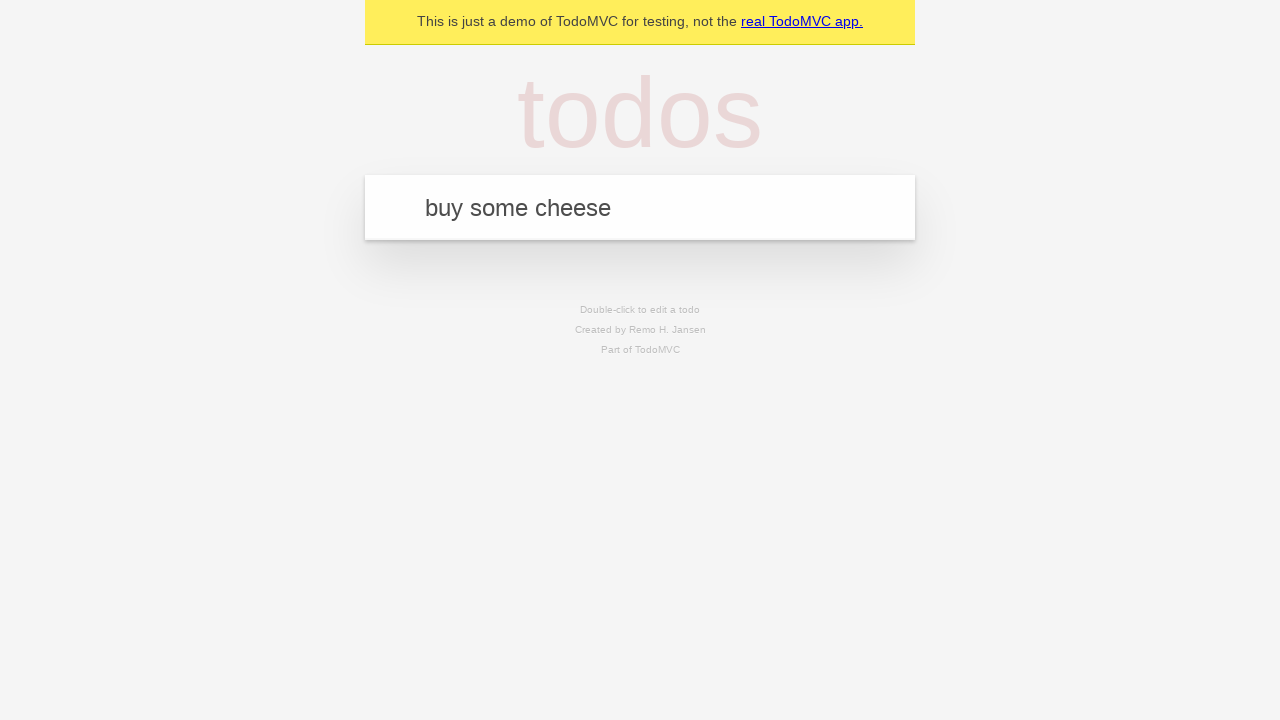

Pressed Enter to create first todo item on internal:attr=[placeholder="What needs to be done?"i]
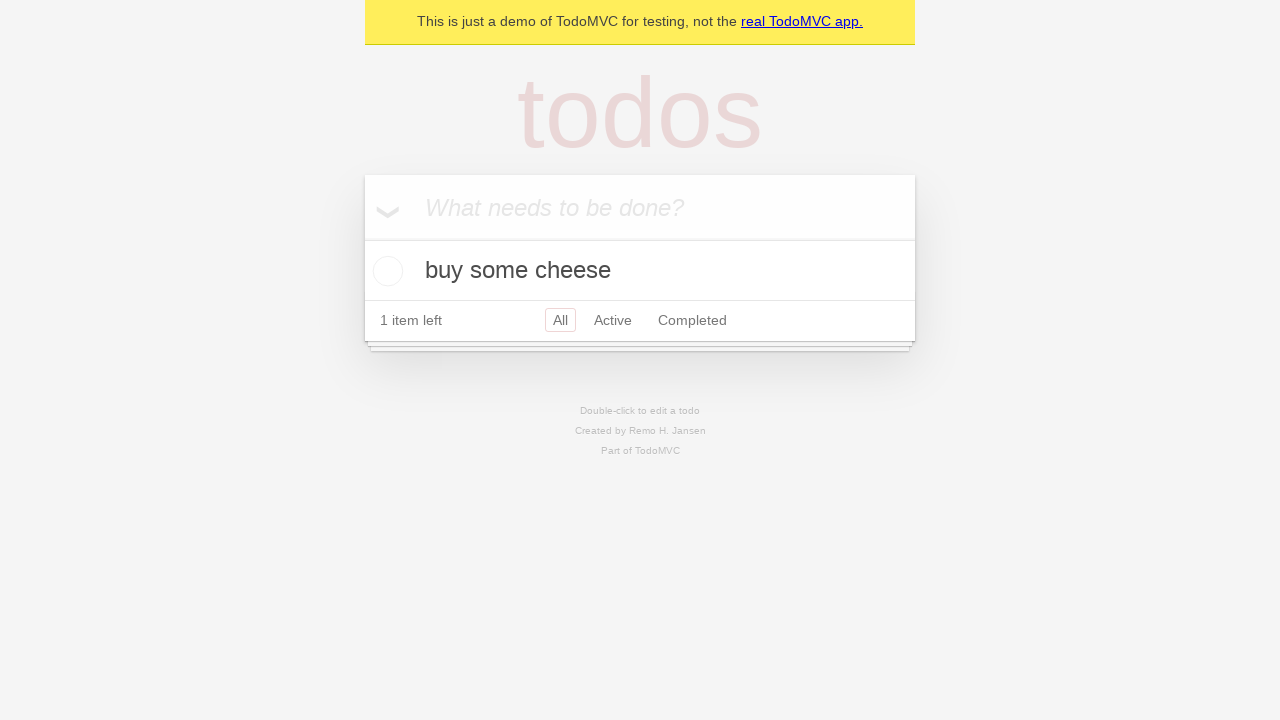

Filled todo input with 'feed the cat' on internal:attr=[placeholder="What needs to be done?"i]
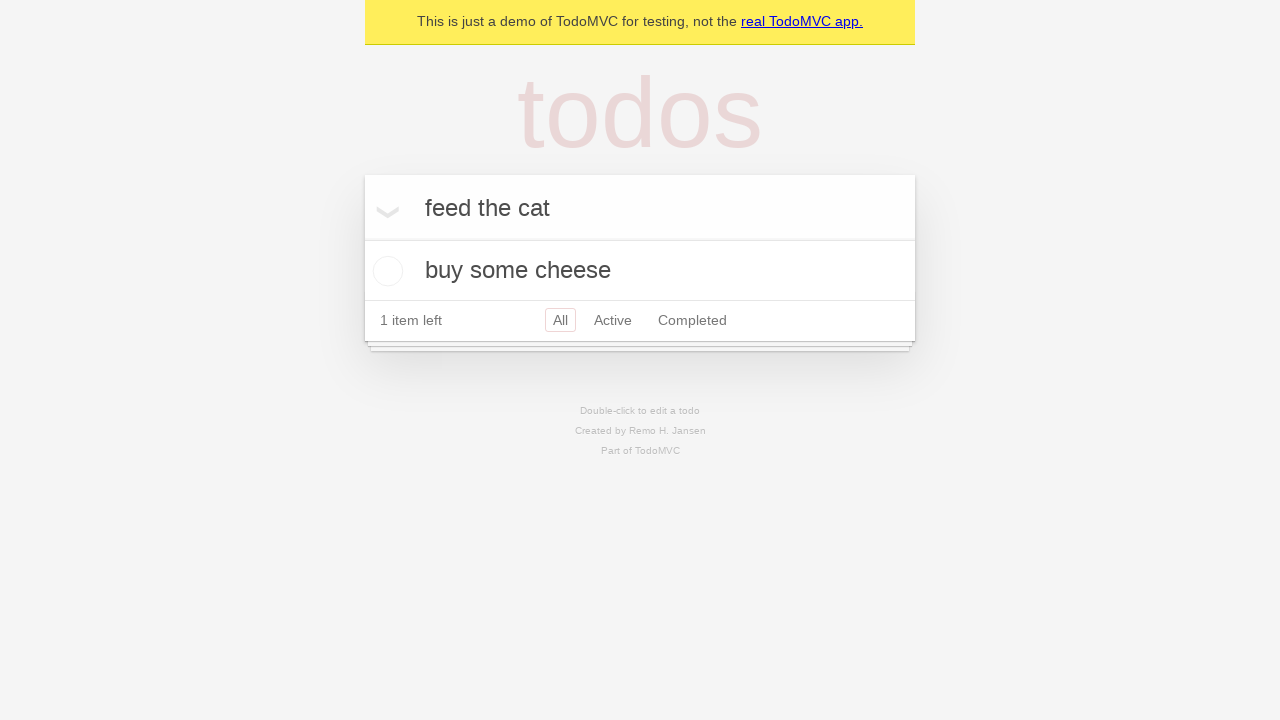

Pressed Enter to create second todo item on internal:attr=[placeholder="What needs to be done?"i]
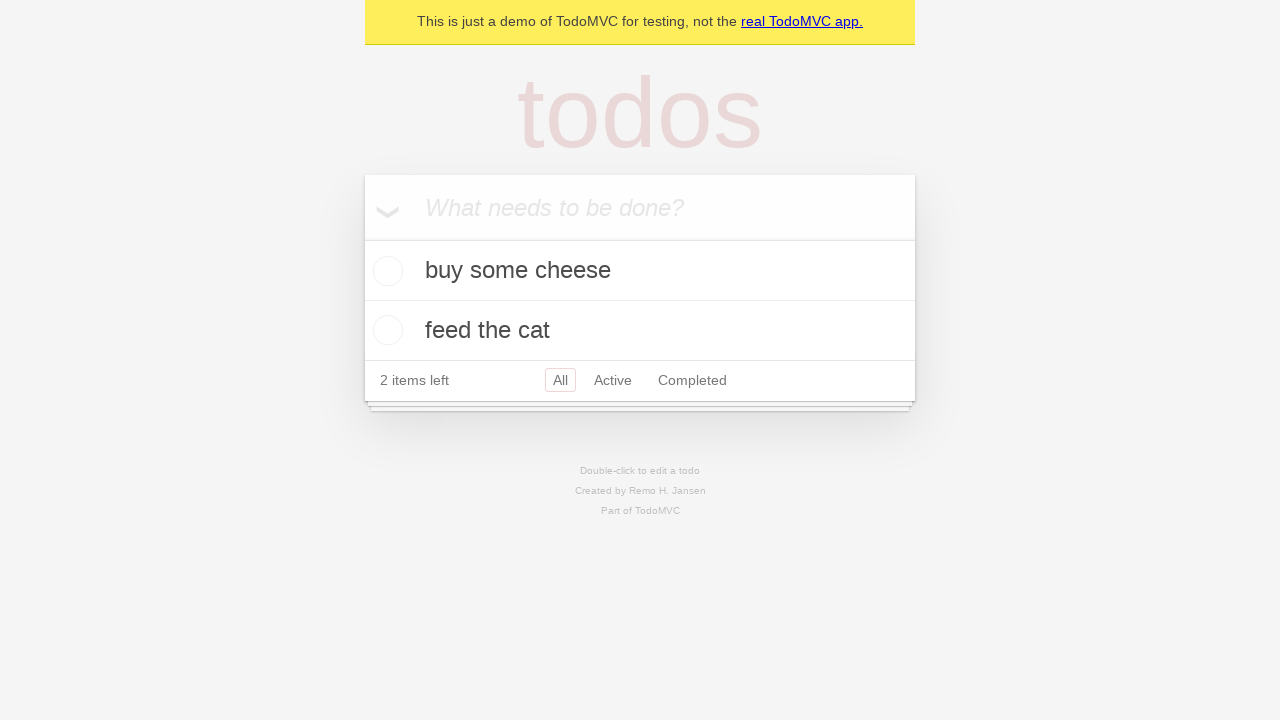

Filled todo input with 'book a doctors appointment' on internal:attr=[placeholder="What needs to be done?"i]
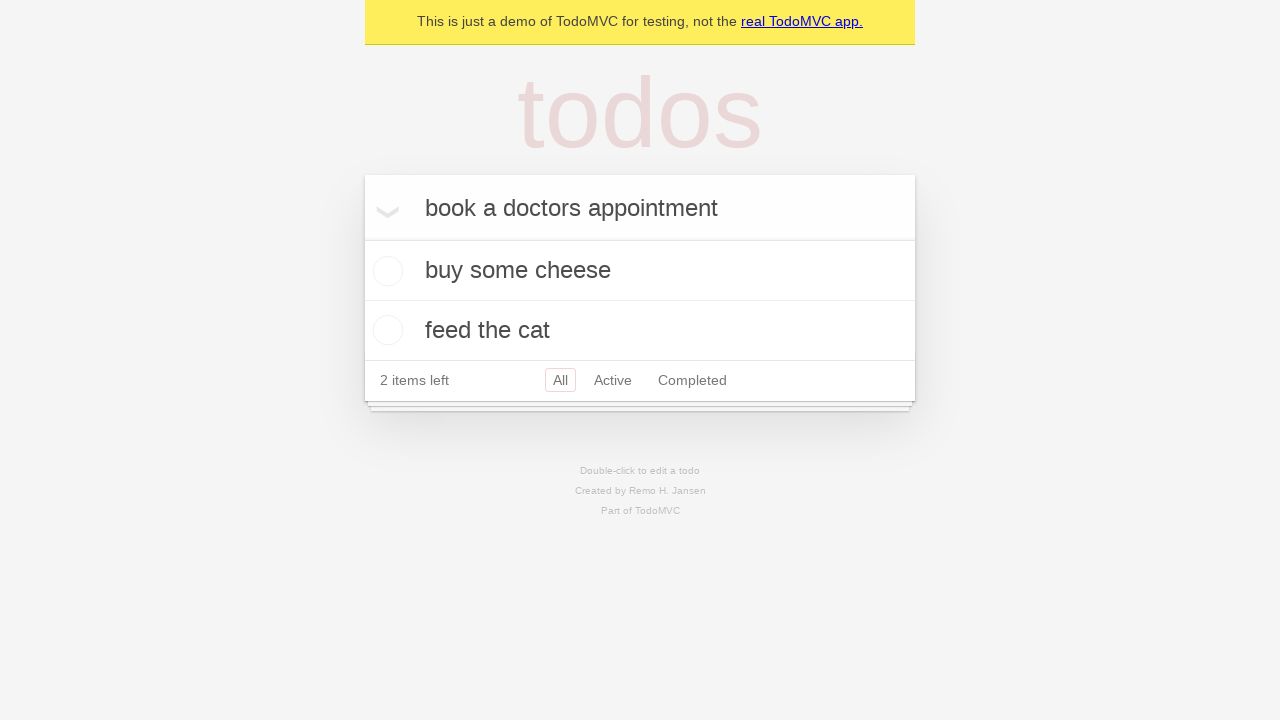

Pressed Enter to create third todo item on internal:attr=[placeholder="What needs to be done?"i]
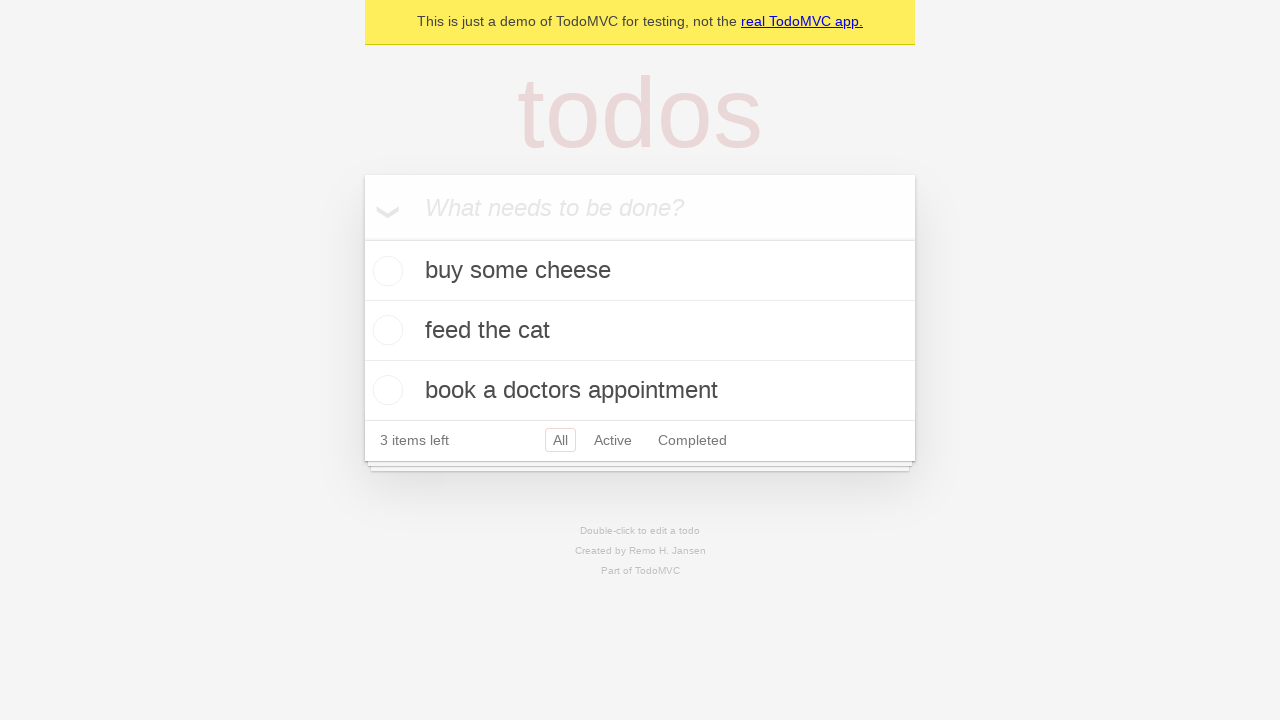

Double-clicked second todo item to enter edit mode at (640, 331) on internal:testid=[data-testid="todo-item"s] >> nth=1
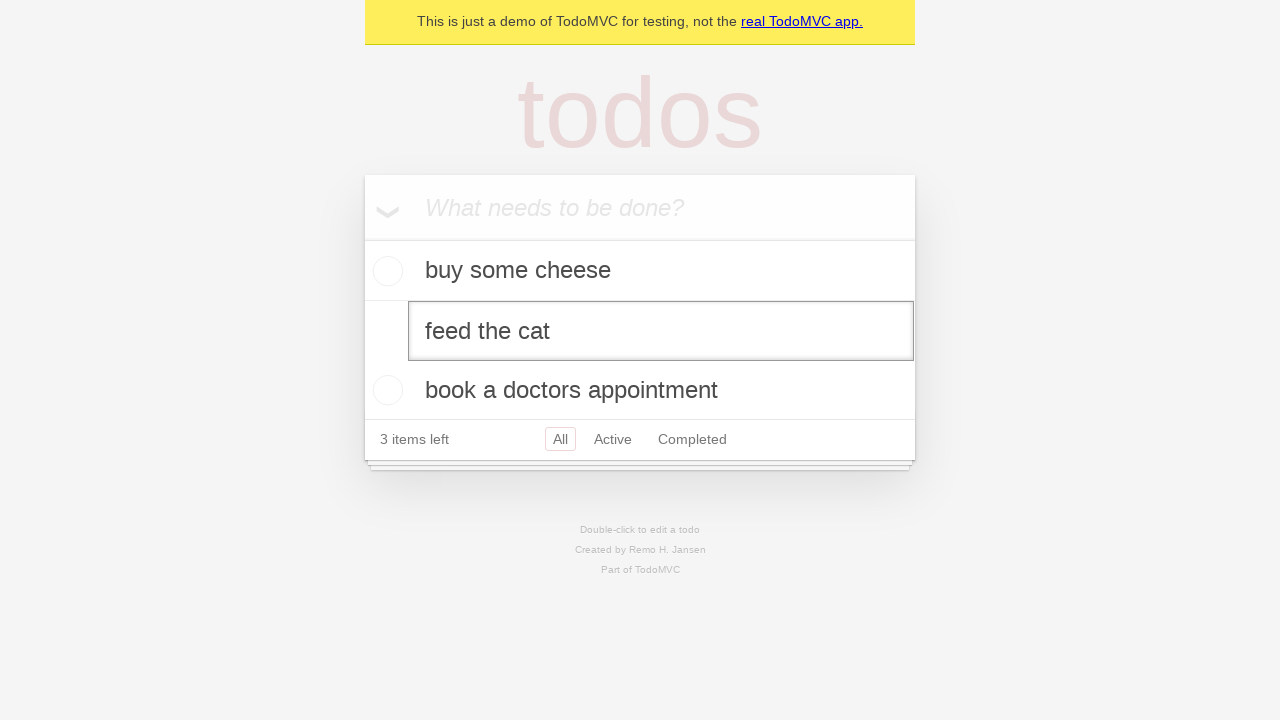

Cleared the text in the edit field by filling with empty string on internal:testid=[data-testid="todo-item"s] >> nth=1 >> internal:role=textbox[nam
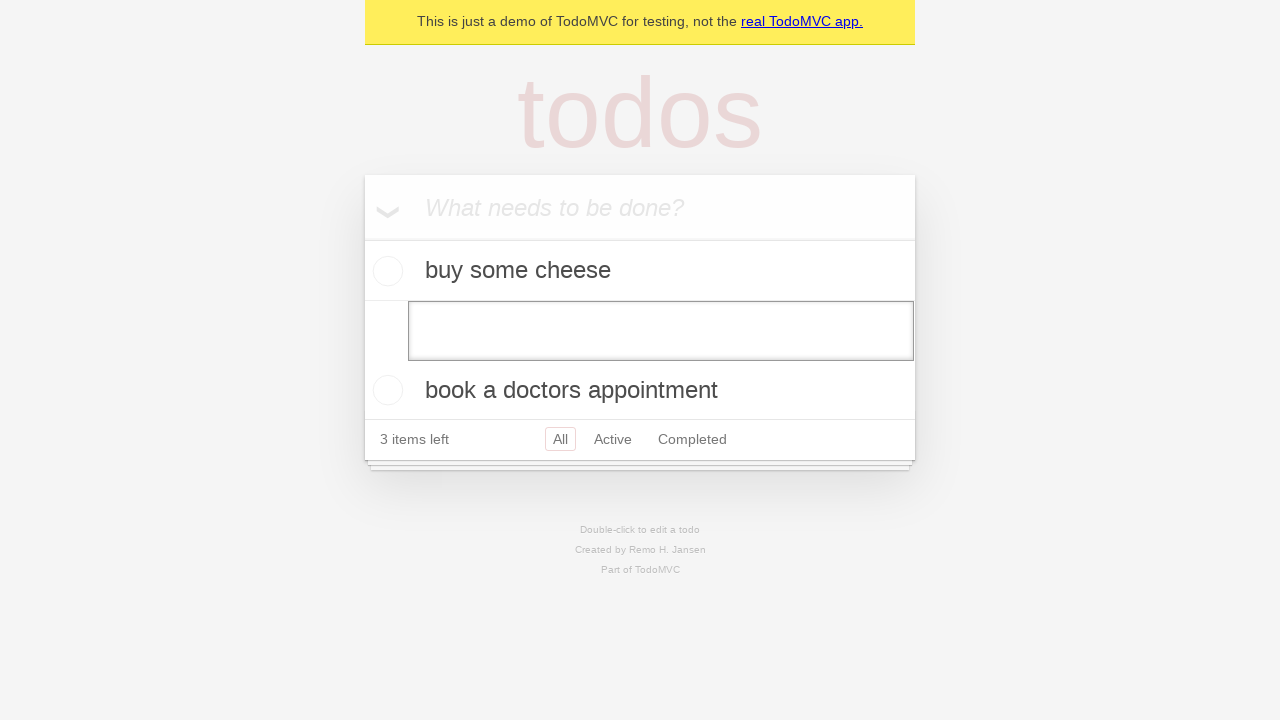

Pressed Enter to confirm empty edit, removing the todo item on internal:testid=[data-testid="todo-item"s] >> nth=1 >> internal:role=textbox[nam
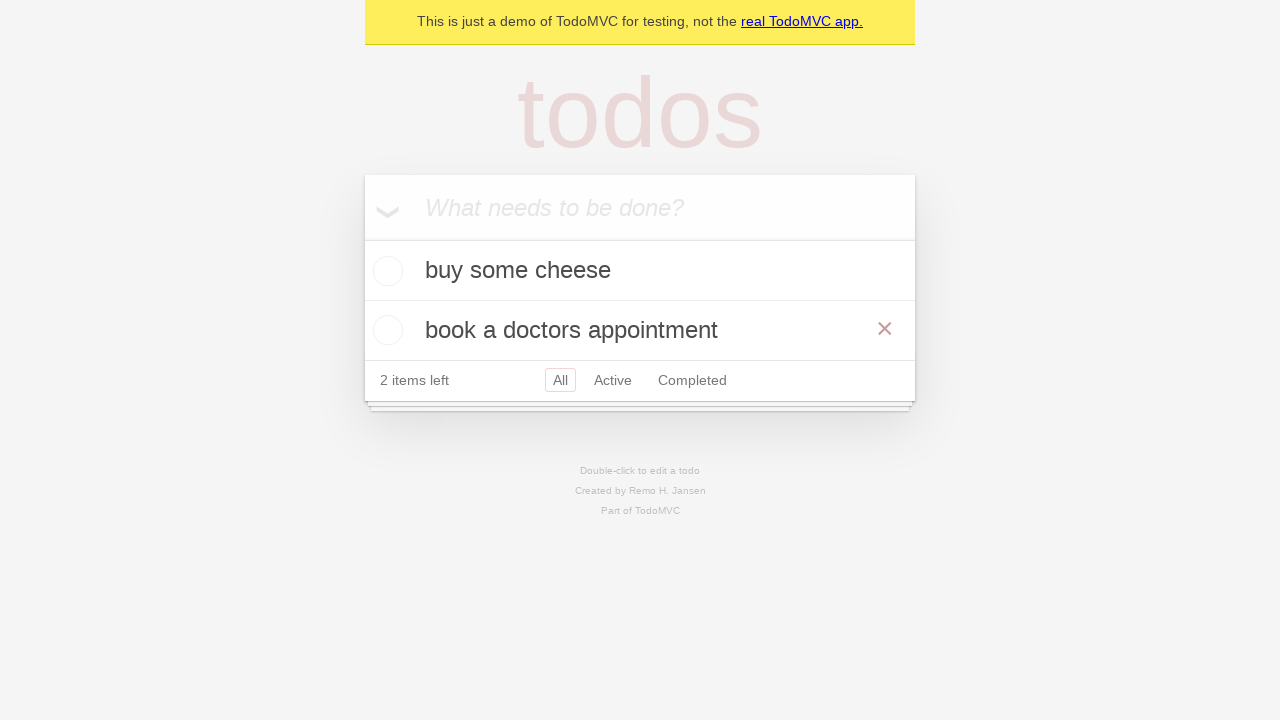

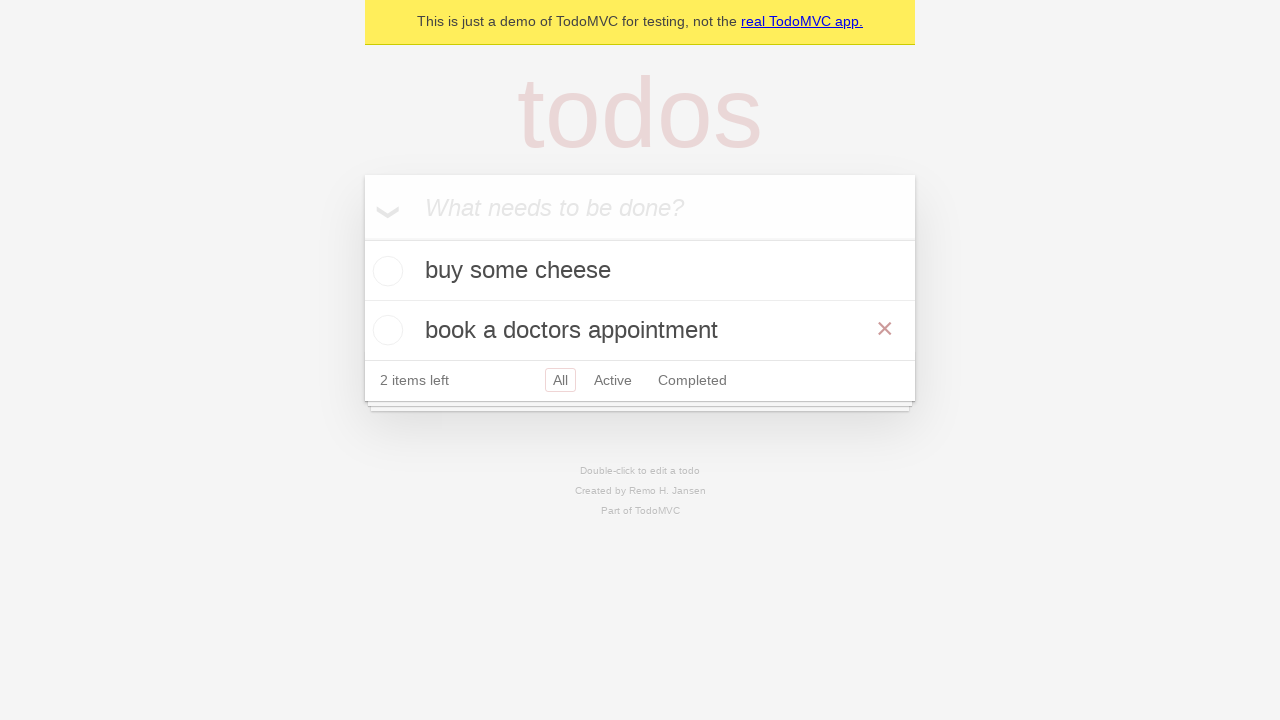